Tests API link elements on demoqa.com by clicking each link and verifying the expected HTTP status code responses (201, 204, 301, 400, 401, 403, 404)

Starting URL: https://demoqa.com/links

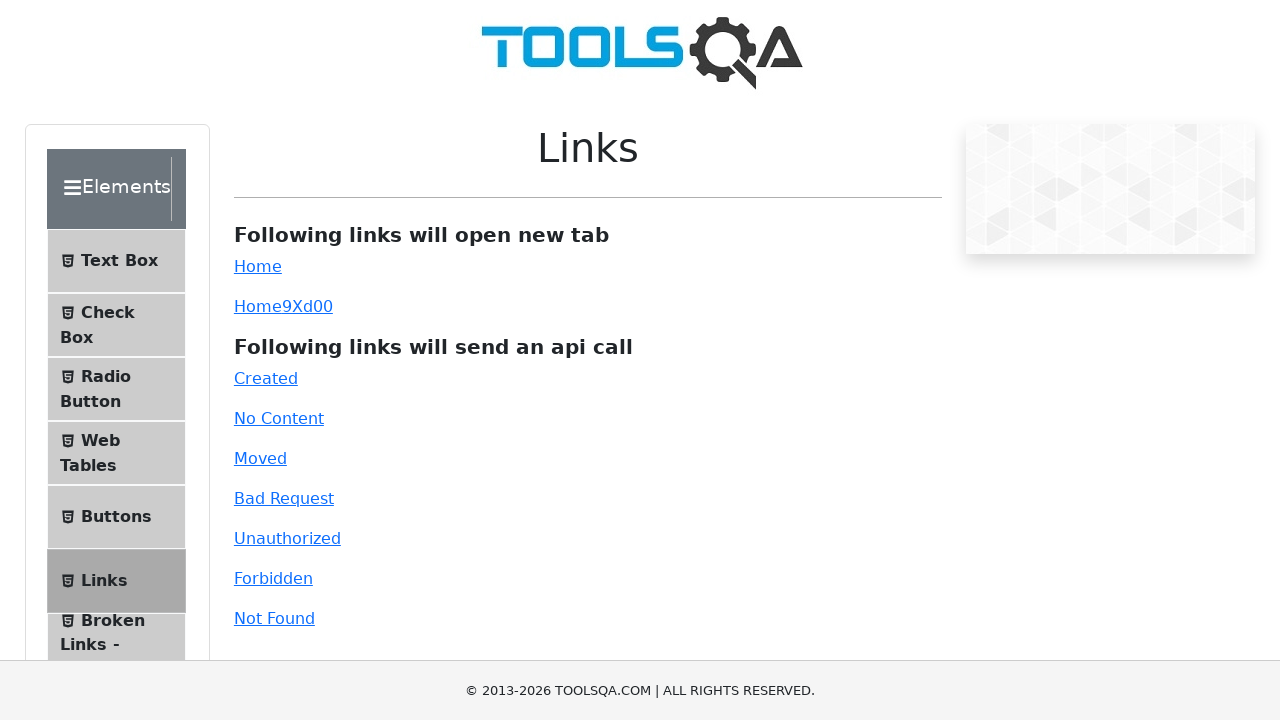

Navigated to https://demoqa.com/links
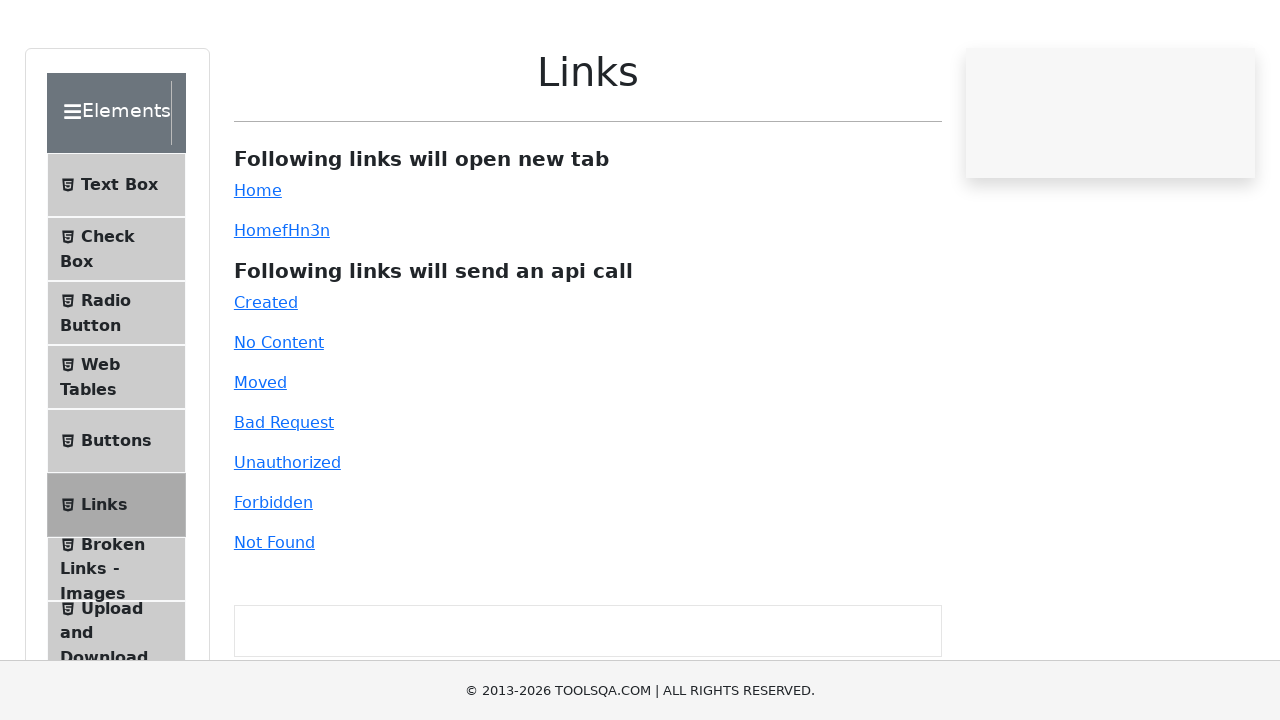

Clicked link a#created and received HTTP 201 response at (266, 378) on a#created
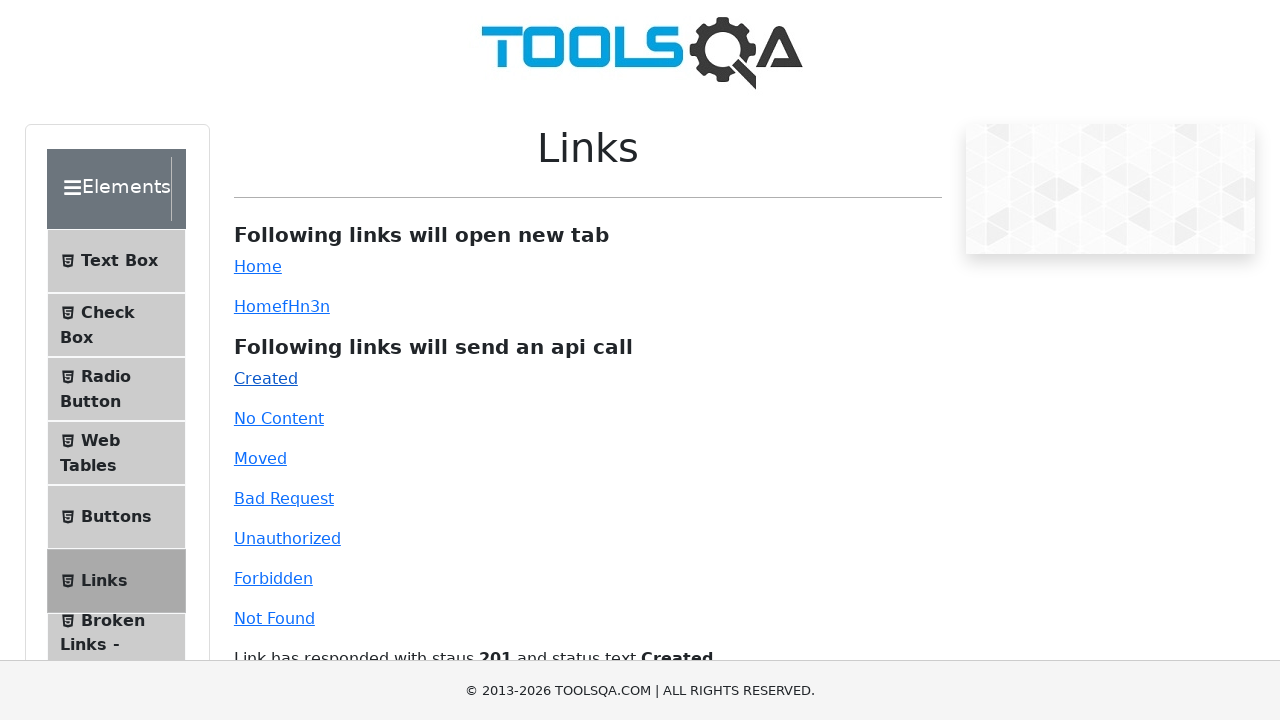

Verified a#created returned expected status code 201
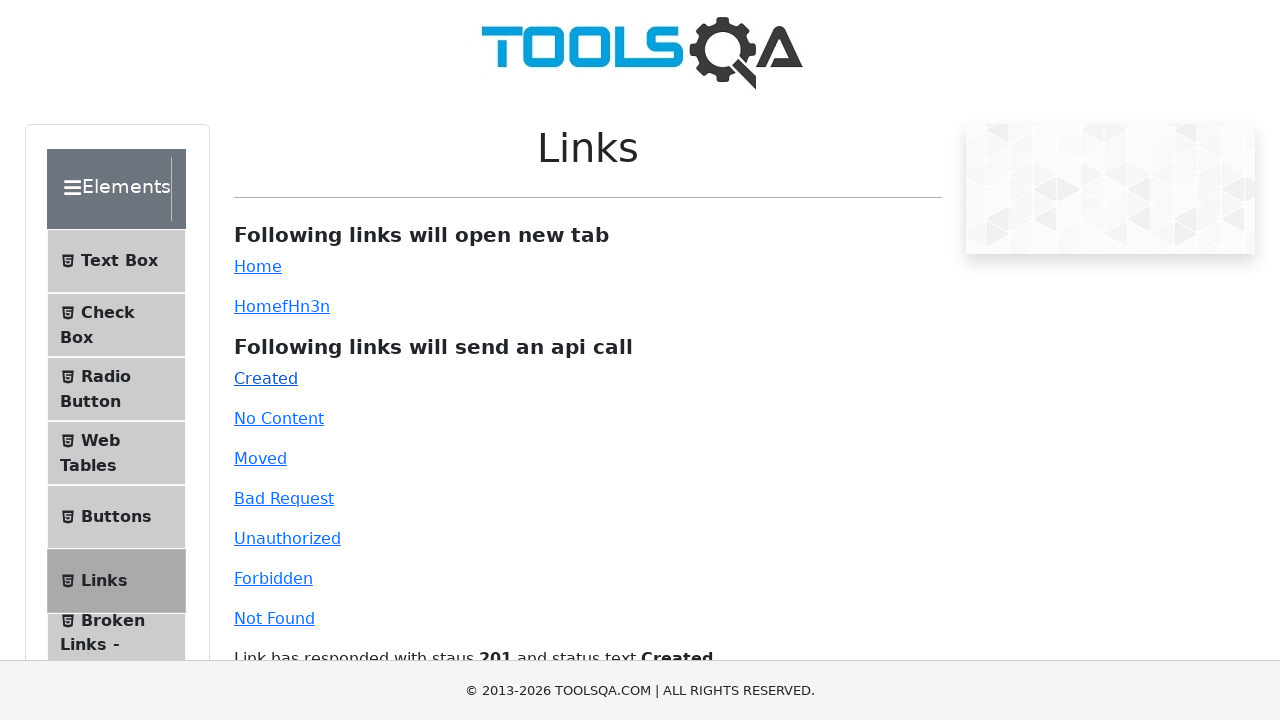

Clicked link a#no-content and received HTTP 204 response at (279, 418) on a#no-content
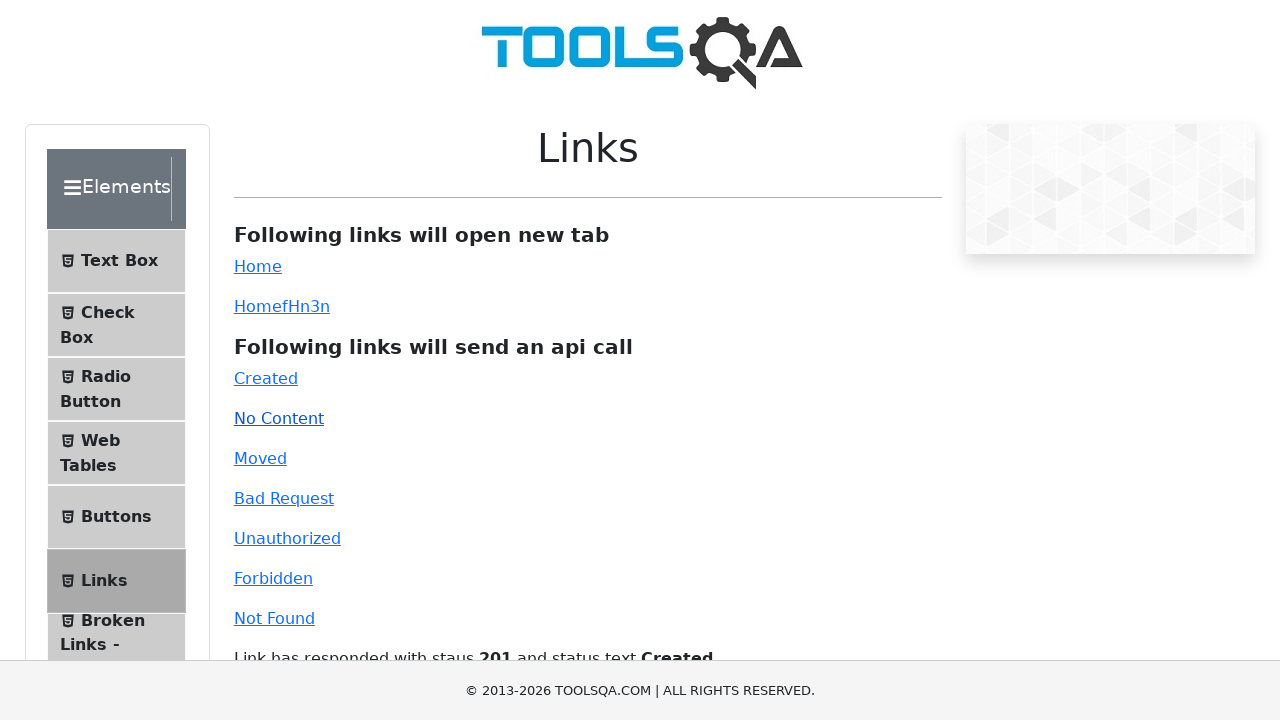

Verified a#no-content returned expected status code 204
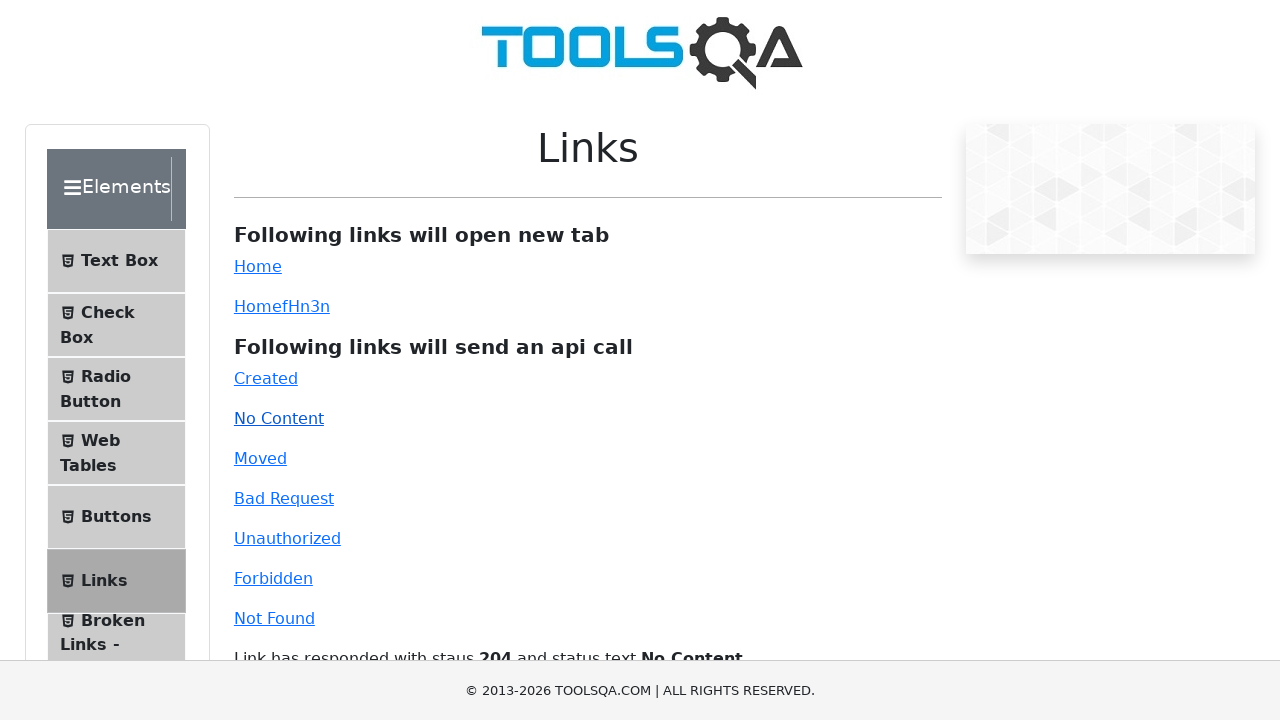

Clicked link a#moved and received HTTP 301 response at (260, 458) on a#moved
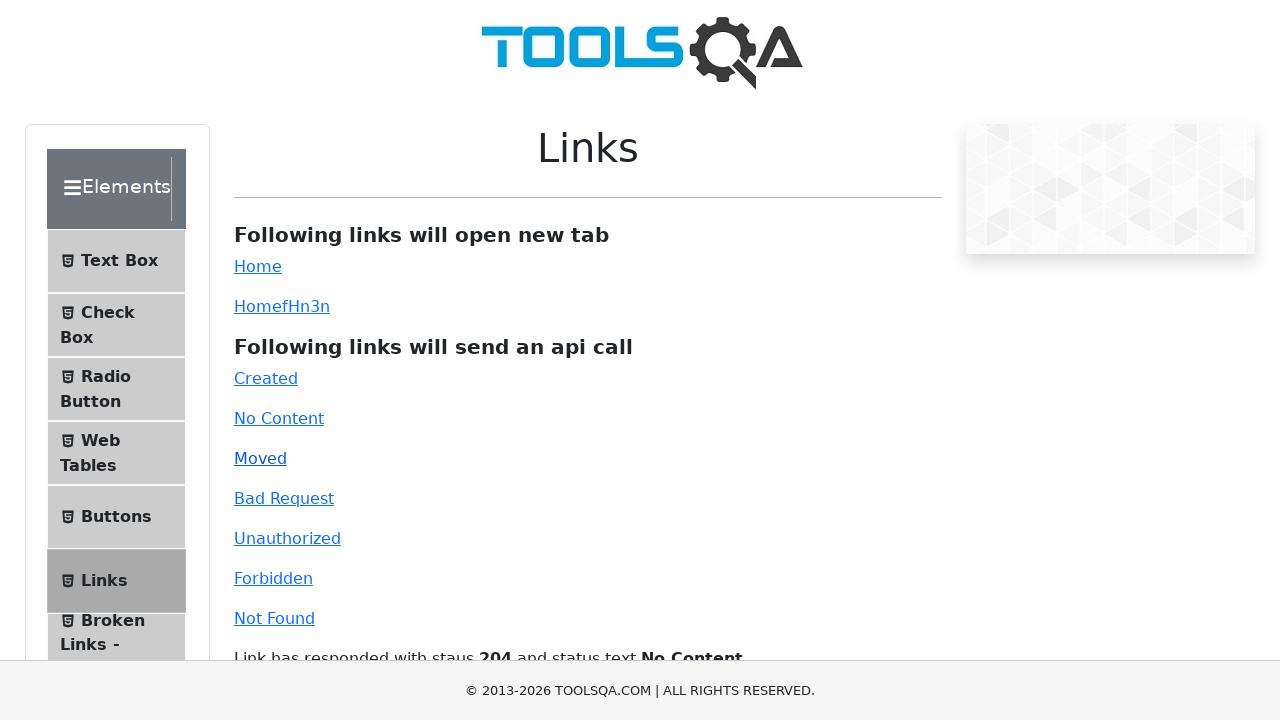

Verified a#moved returned expected status code 301
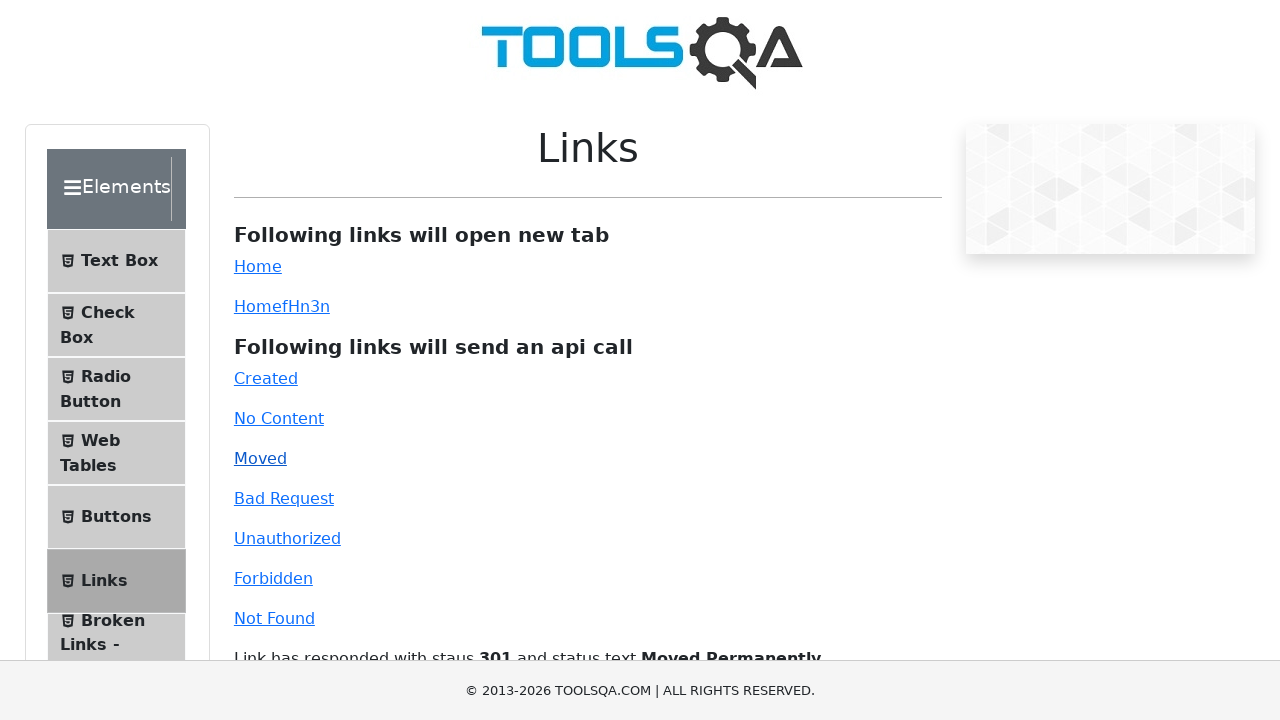

Clicked link a#bad-request and received HTTP 400 response at (284, 498) on a#bad-request
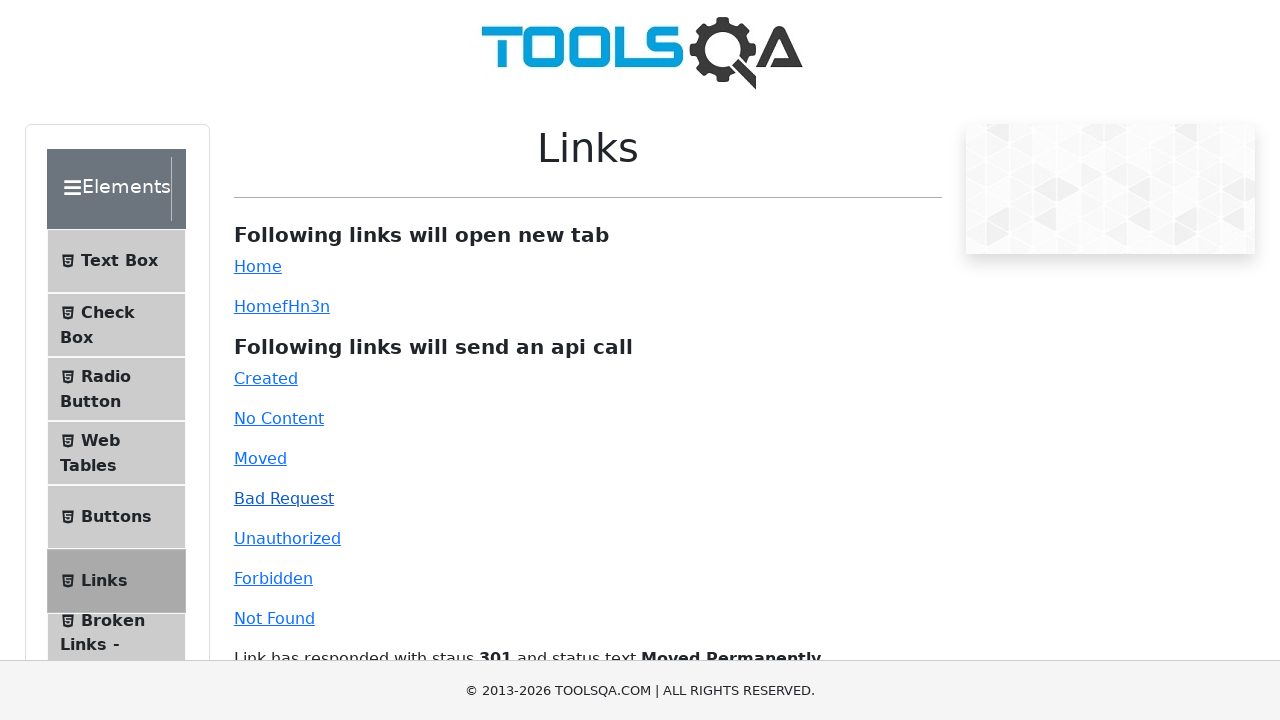

Verified a#bad-request returned expected status code 400
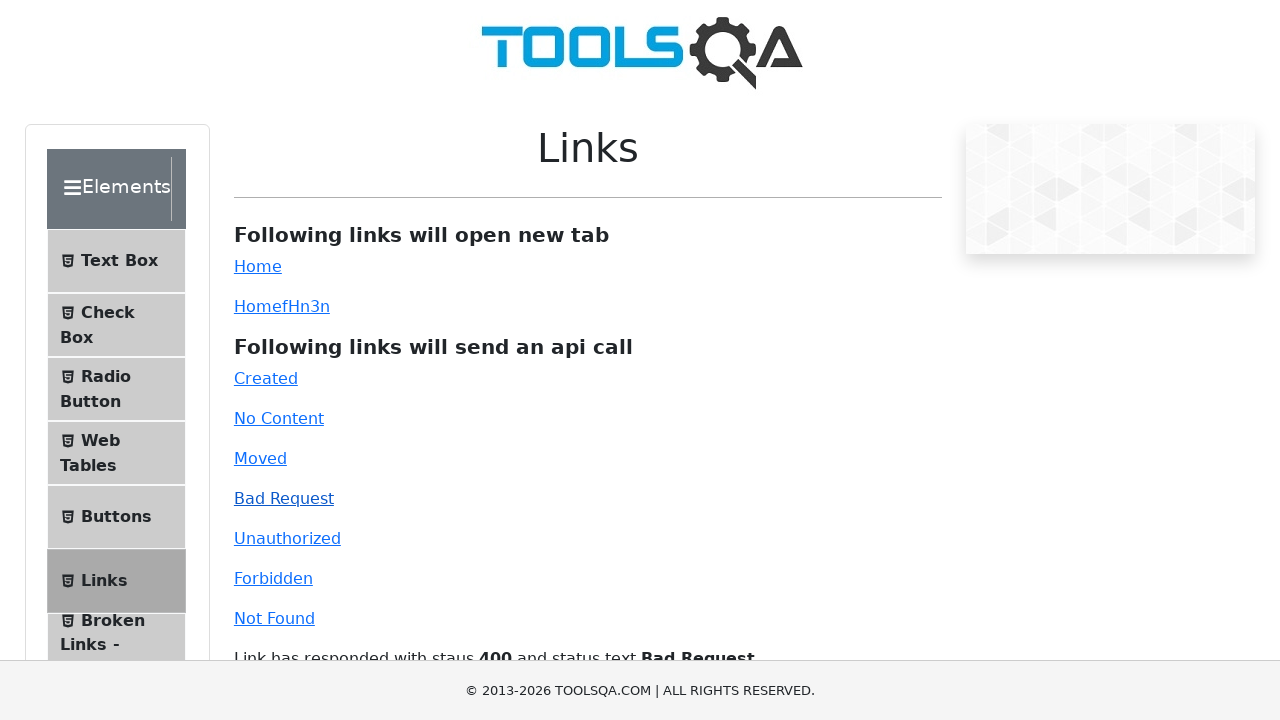

Clicked link a#unauthorized and received HTTP 401 response at (287, 538) on a#unauthorized
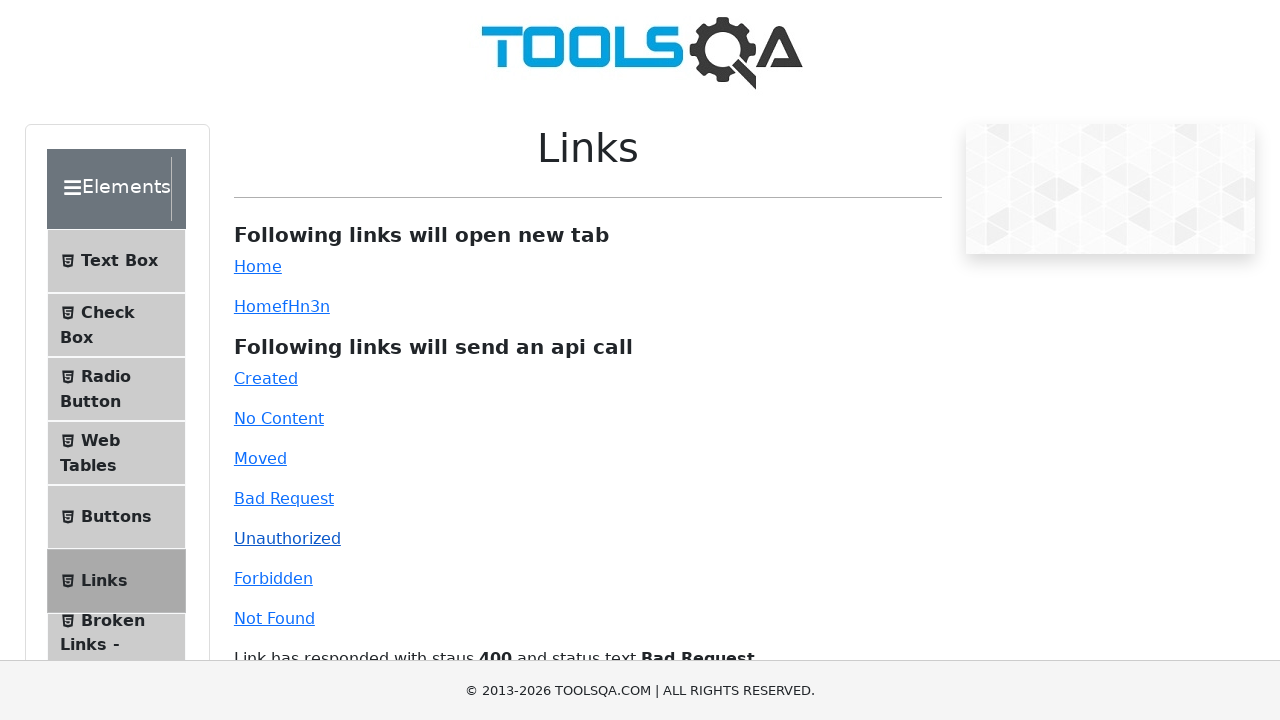

Verified a#unauthorized returned expected status code 401
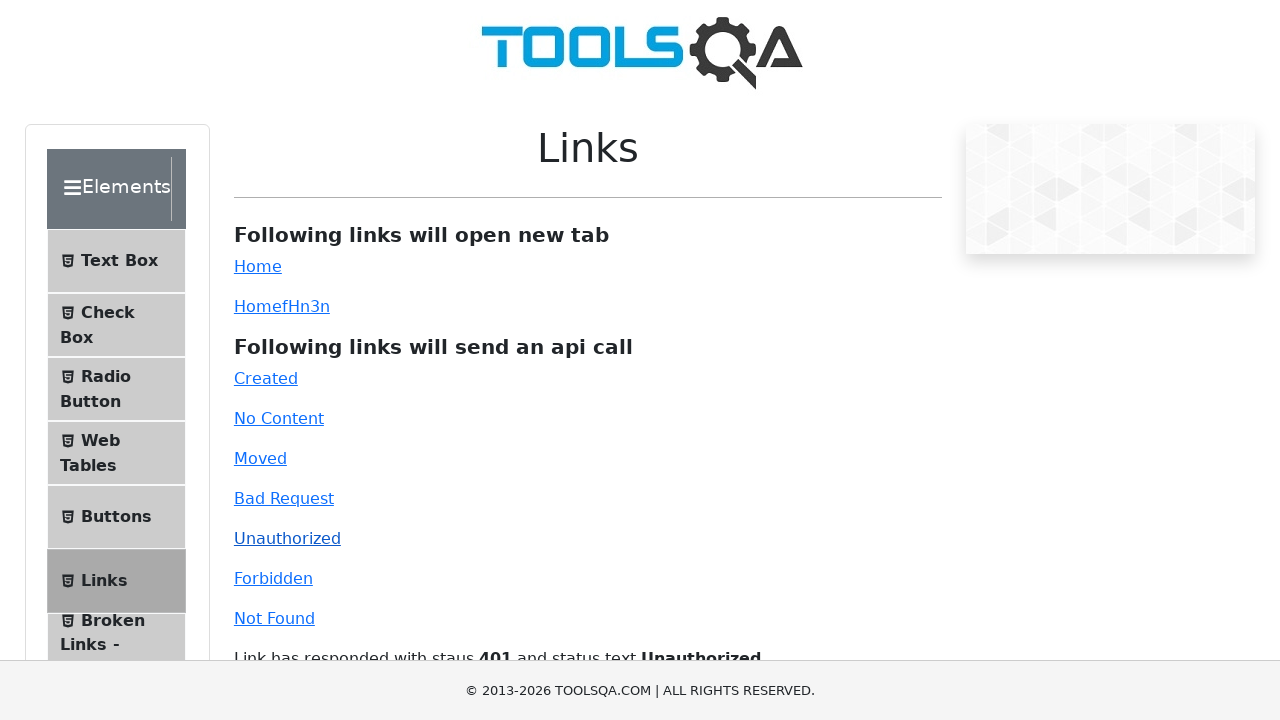

Clicked link a#forbidden and received HTTP 403 response at (273, 578) on a#forbidden
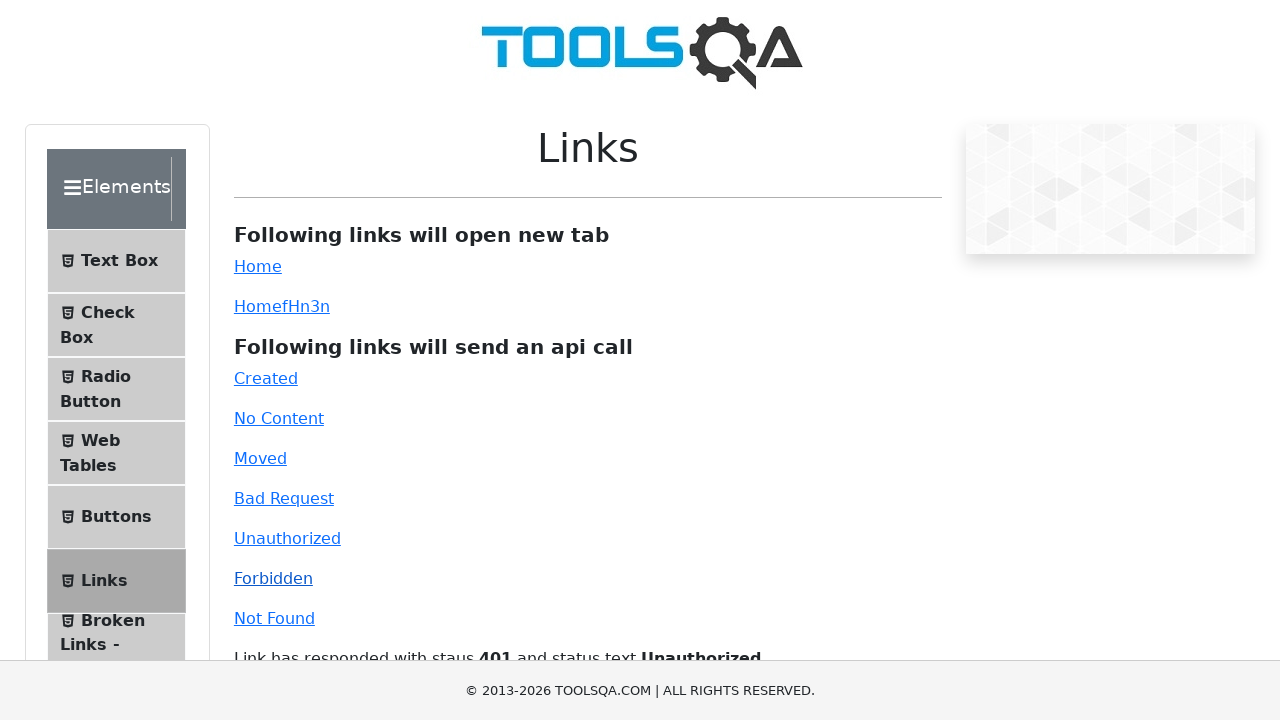

Verified a#forbidden returned expected status code 403
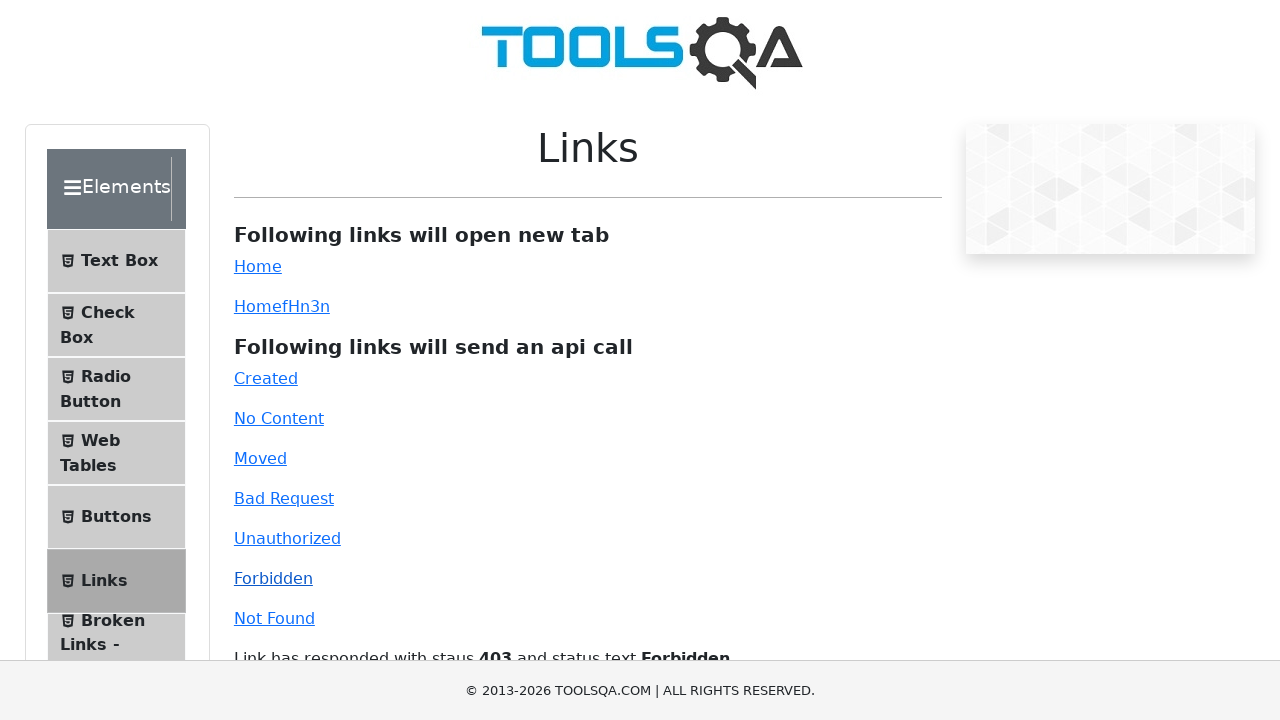

Clicked link a#invalid-url and received HTTP 404 response at (274, 618) on a#invalid-url
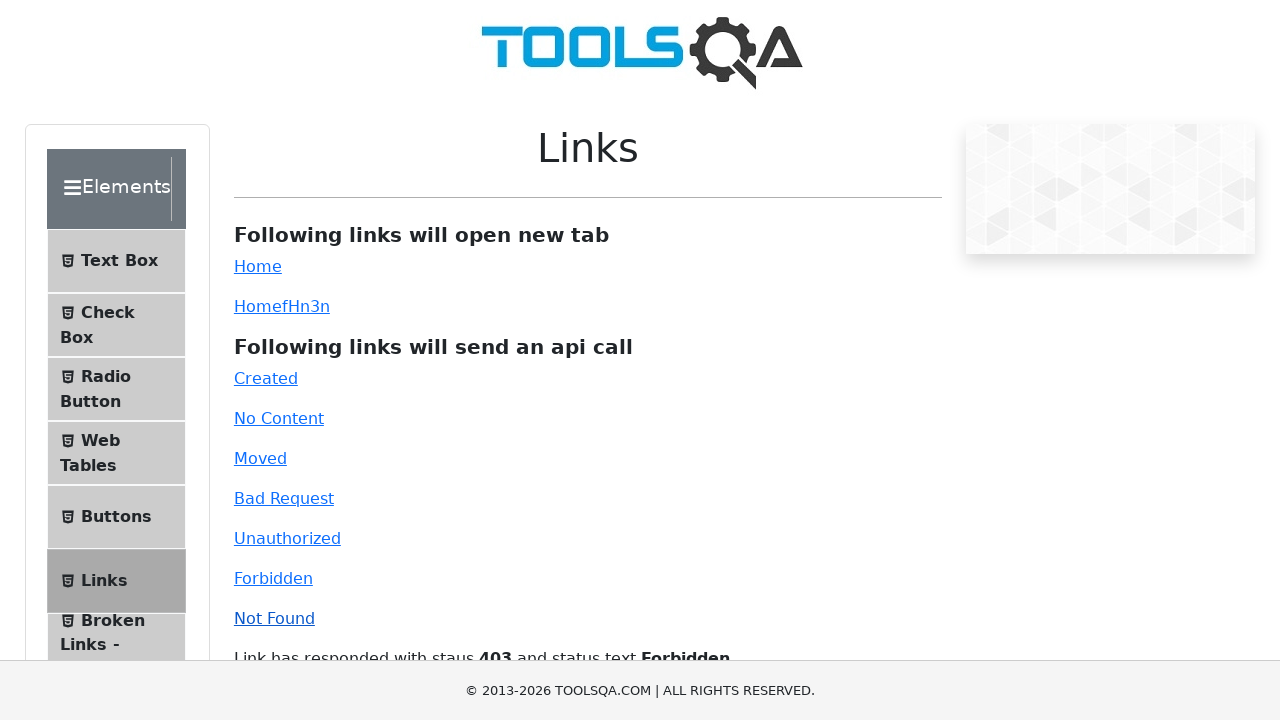

Verified a#invalid-url returned expected status code 404
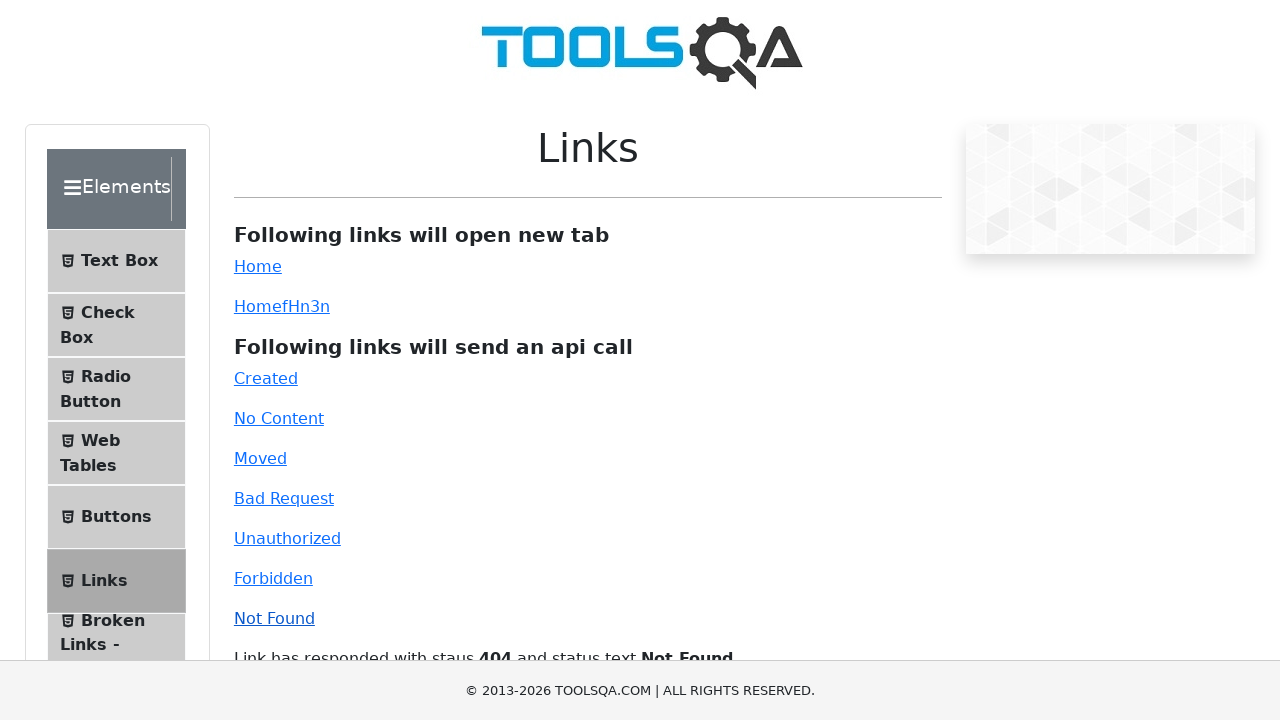

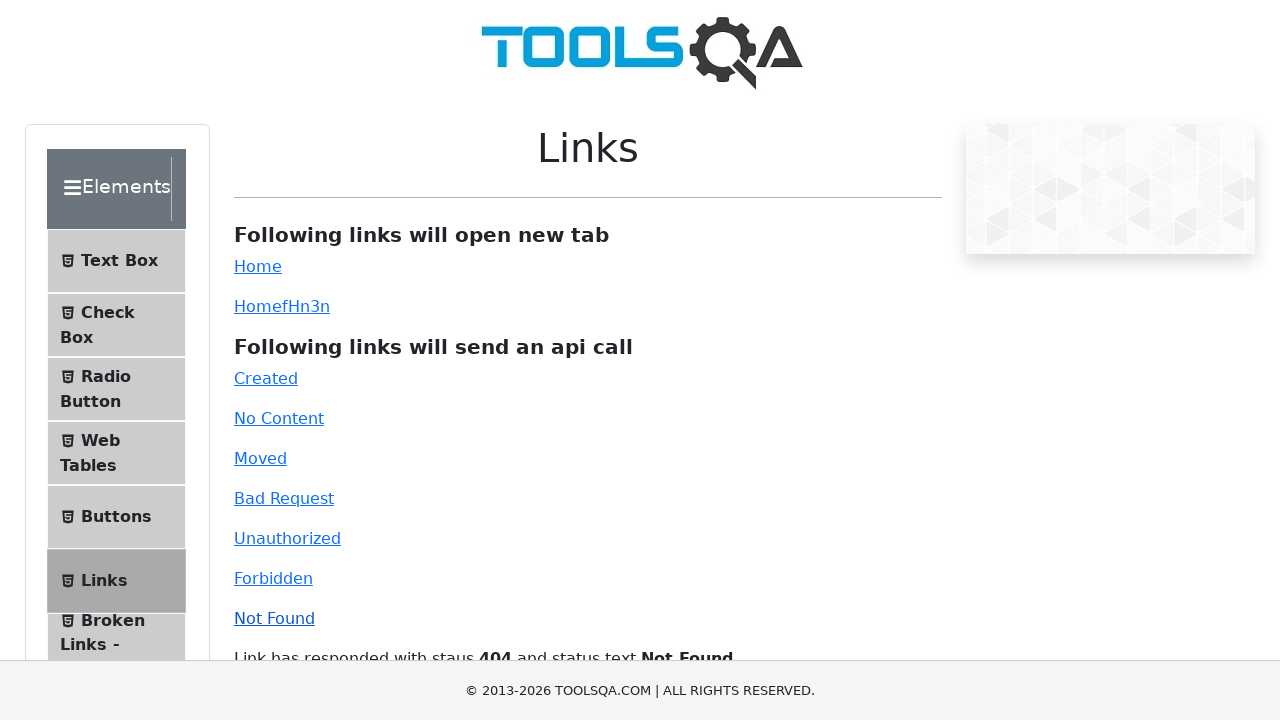